Tests the HTML tables page on W3Schools by navigating to the page and verifying that the customers table contains expected data like "Ernst Handel".

Starting URL: https://www.w3schools.com/html/html_tables.asp

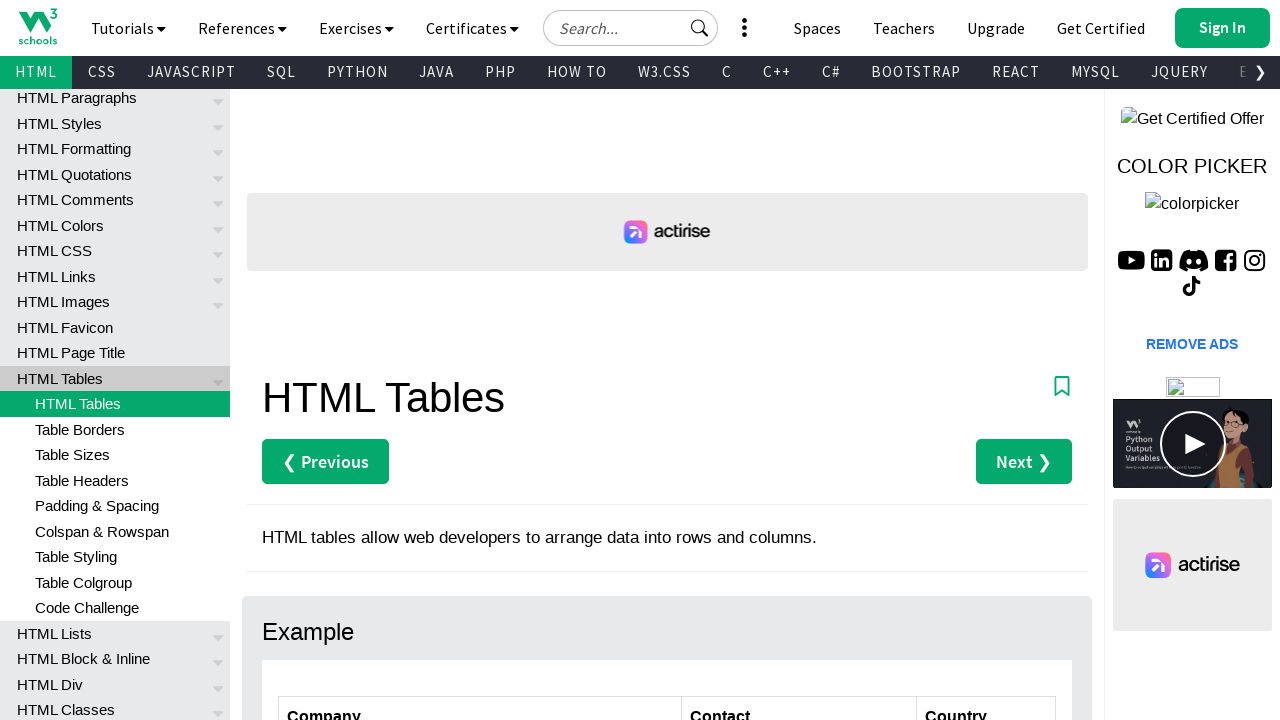

Waited for customers table to be visible
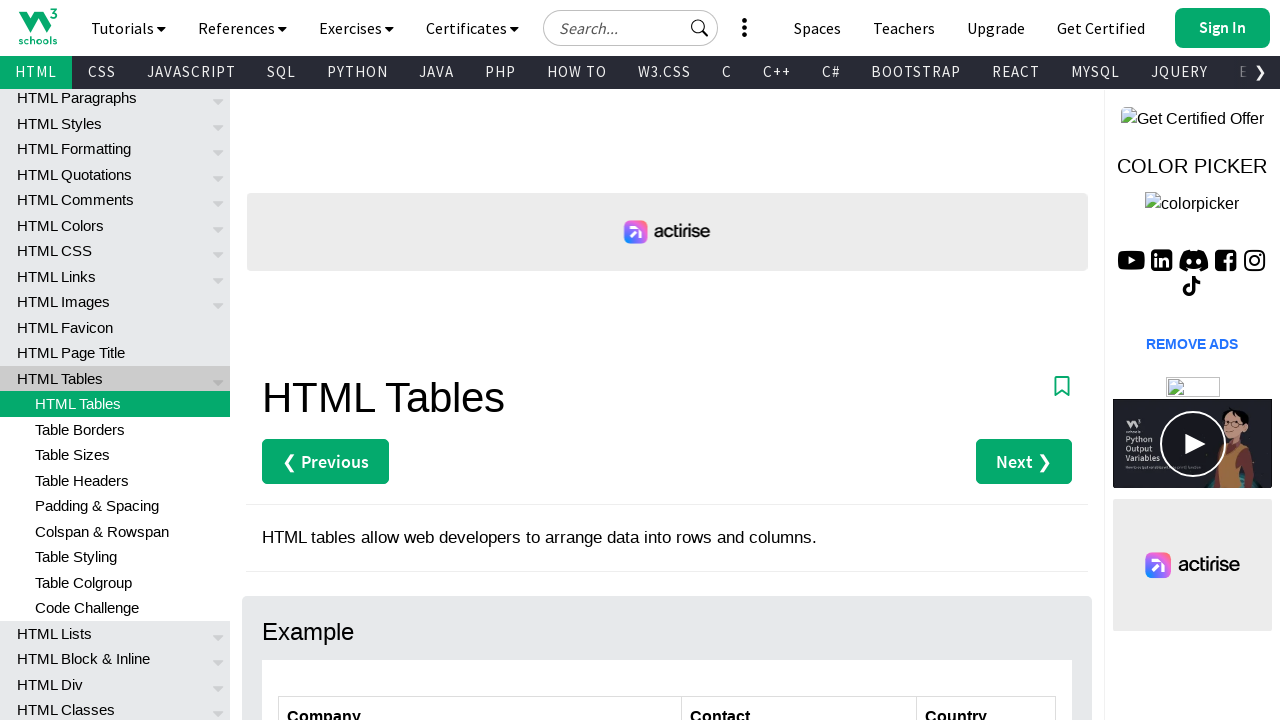

Located table cell containing 'Ernst Handel'
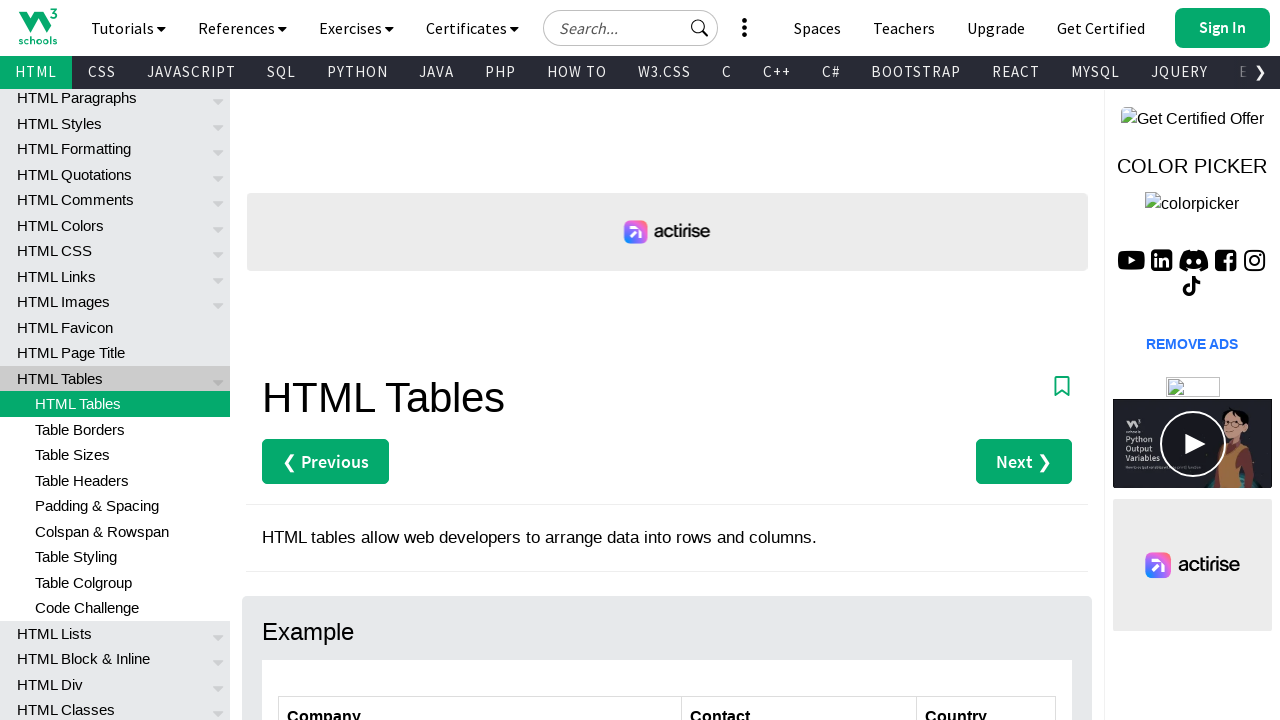

Verified 'Ernst Handel' cell is visible
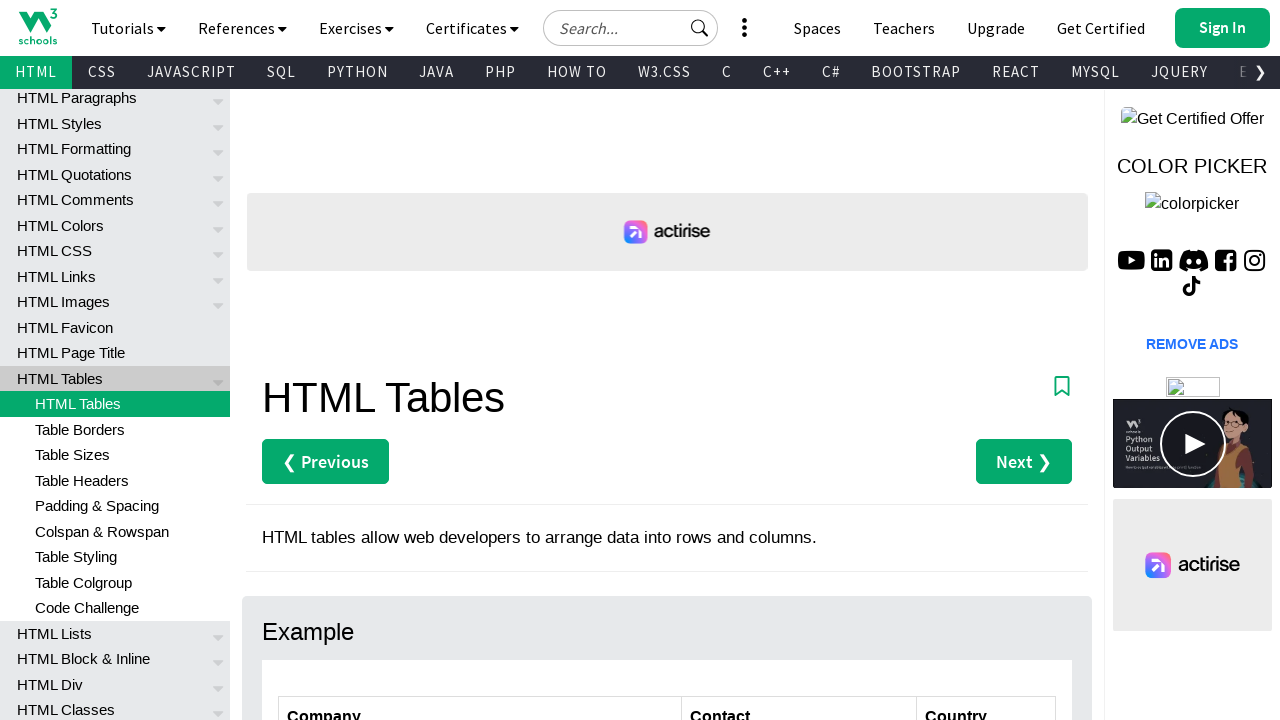

Clicked on 'Ernst Handel' cell to verify interactivity at (480, 360) on table#customers td >> internal:has-text="Ernst Handel"i >> nth=0
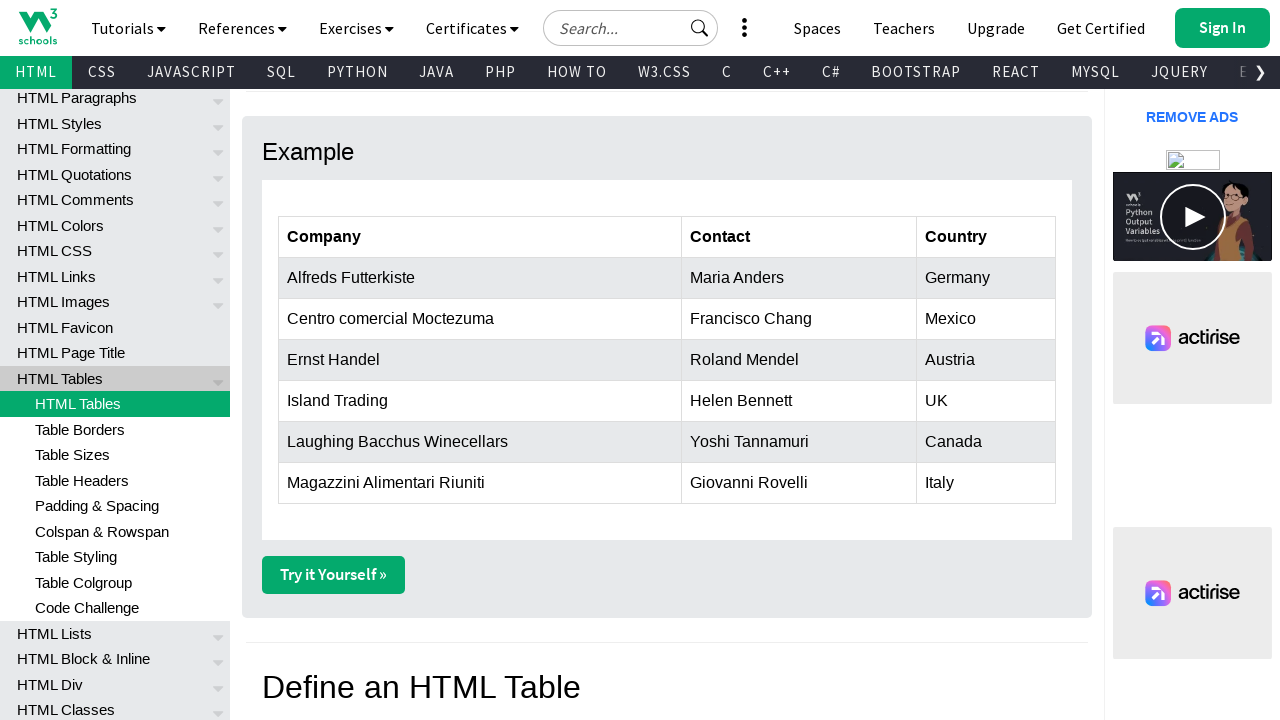

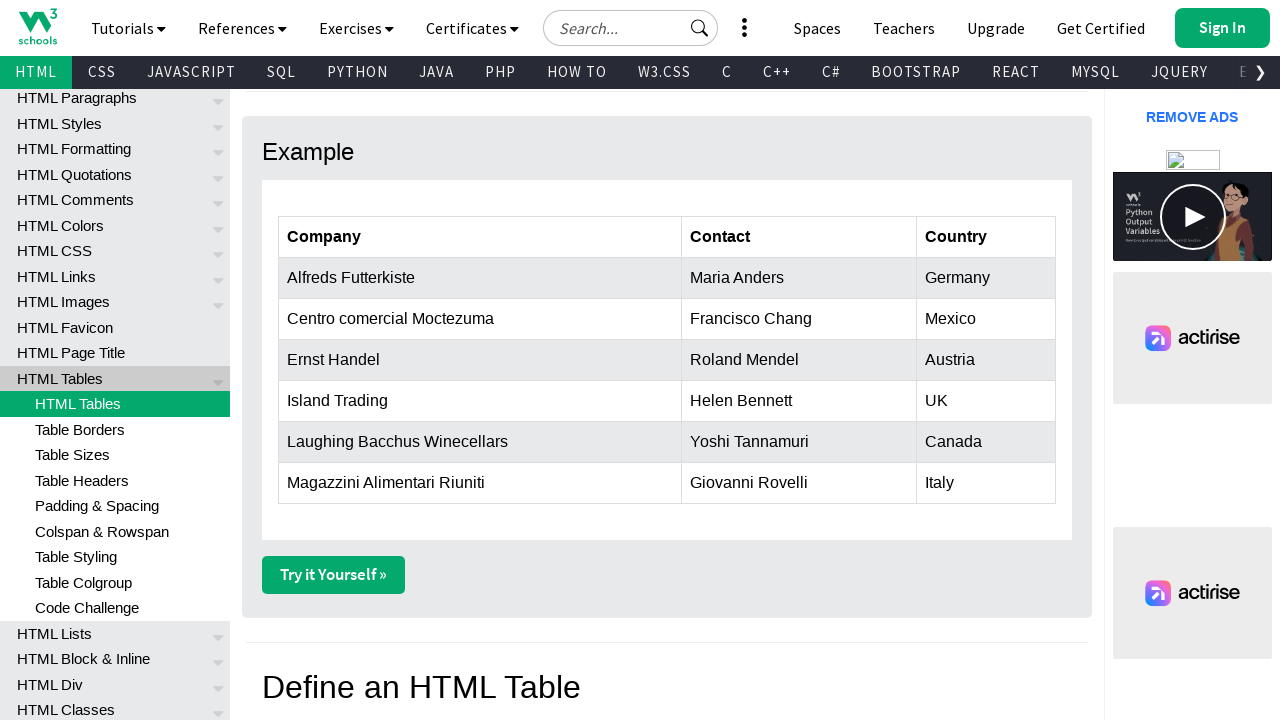